Navigates to the Carousel documentation page and verifies the h1 heading is present

Starting URL: https://flowbite-svelte.com/docs/components/carousel

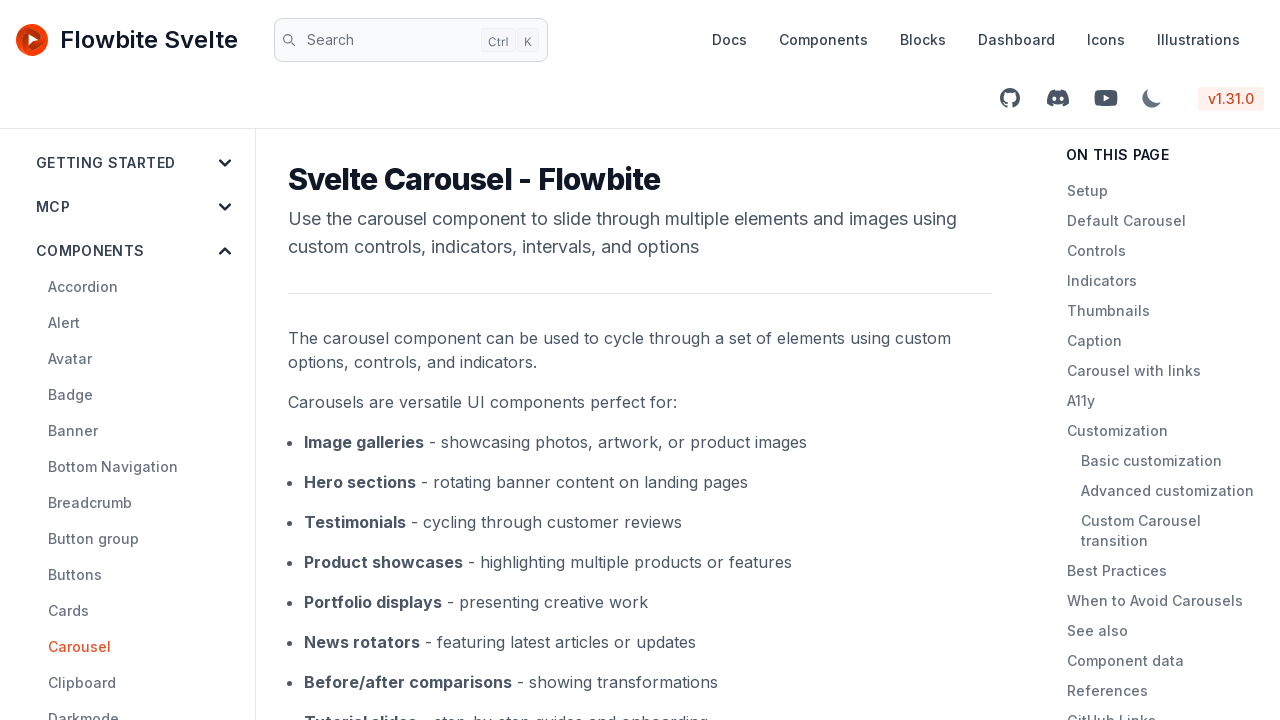

Navigated to Carousel documentation page
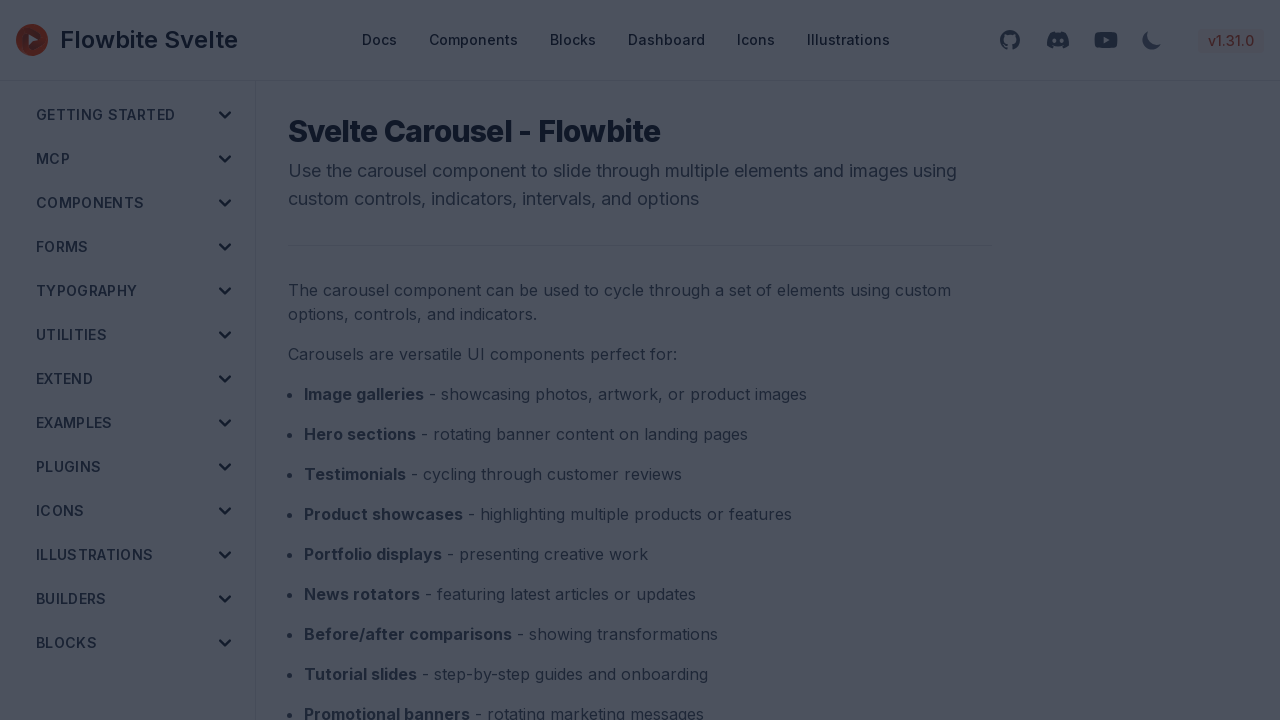

h1 heading loaded on the page
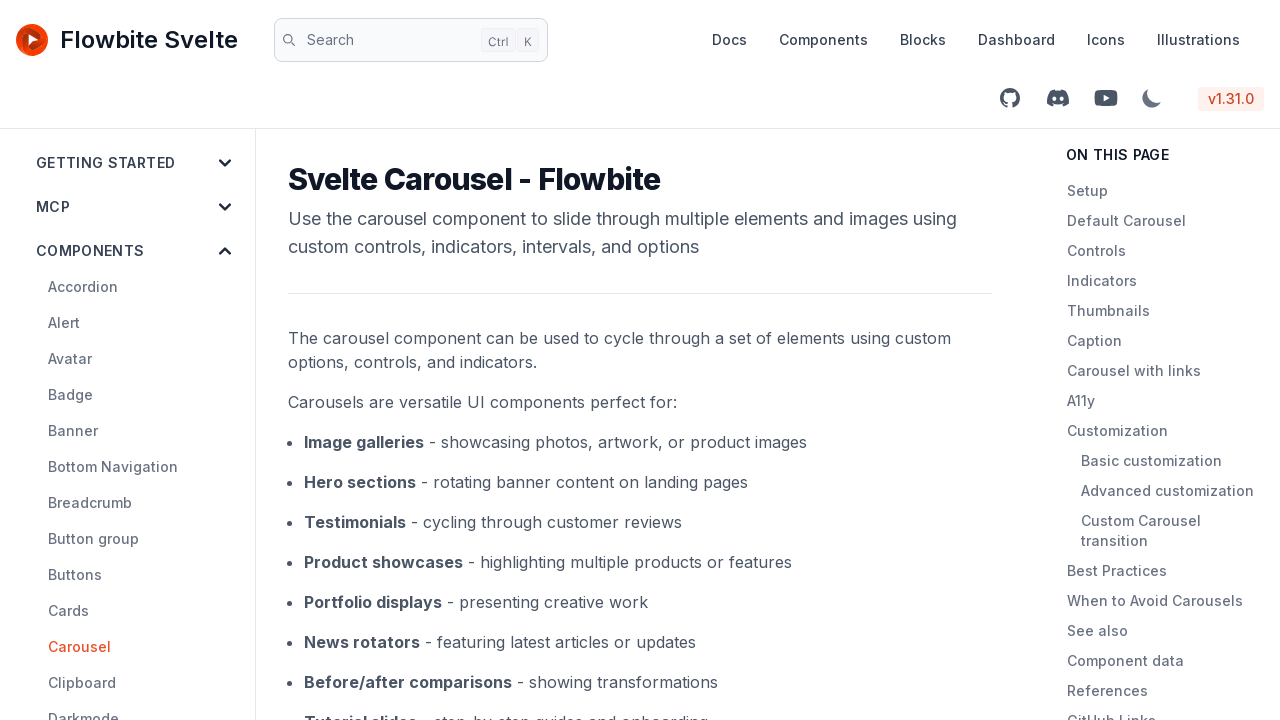

Verified h1 heading is present
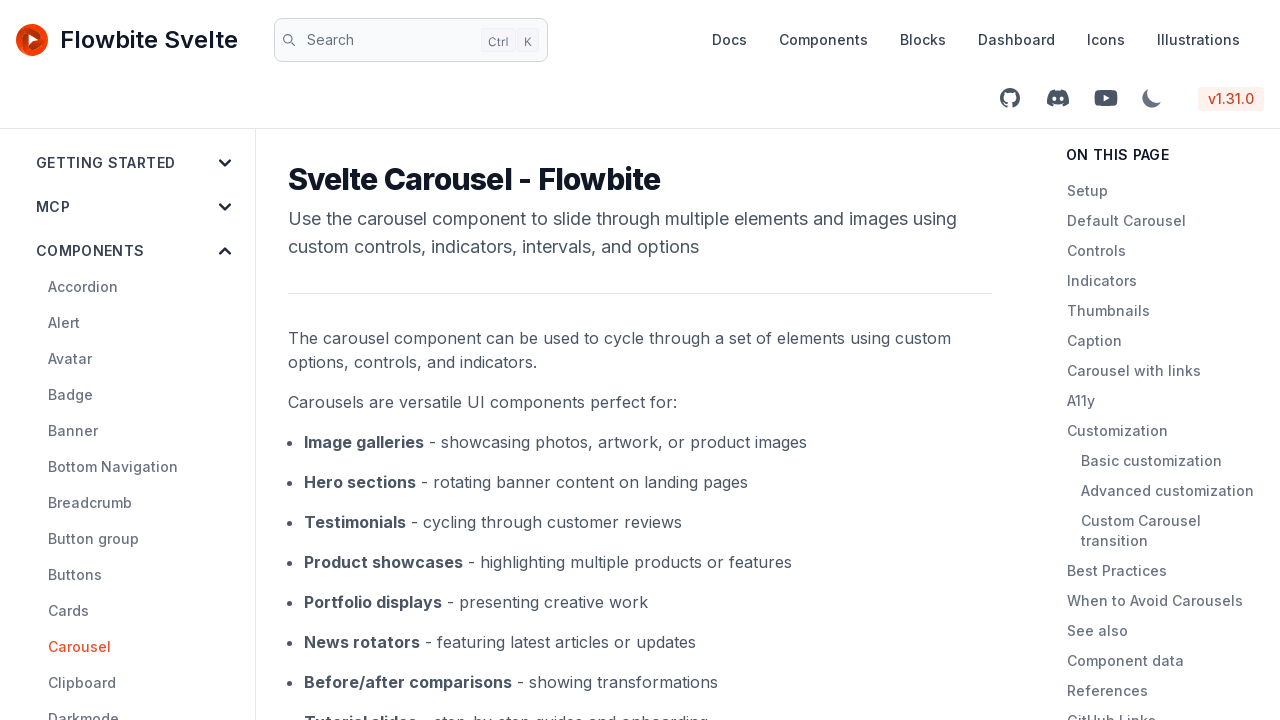

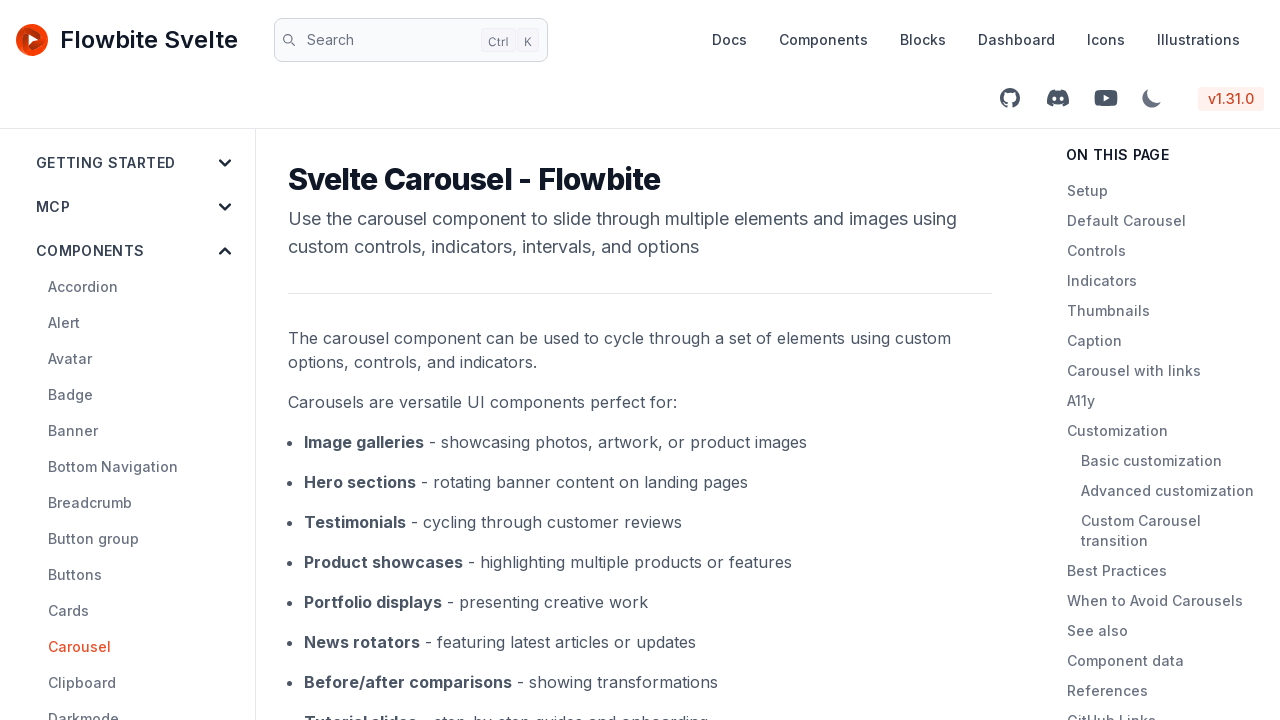